Tests that clicking Clear completed removes completed items from the list

Starting URL: https://demo.playwright.dev/todomvc

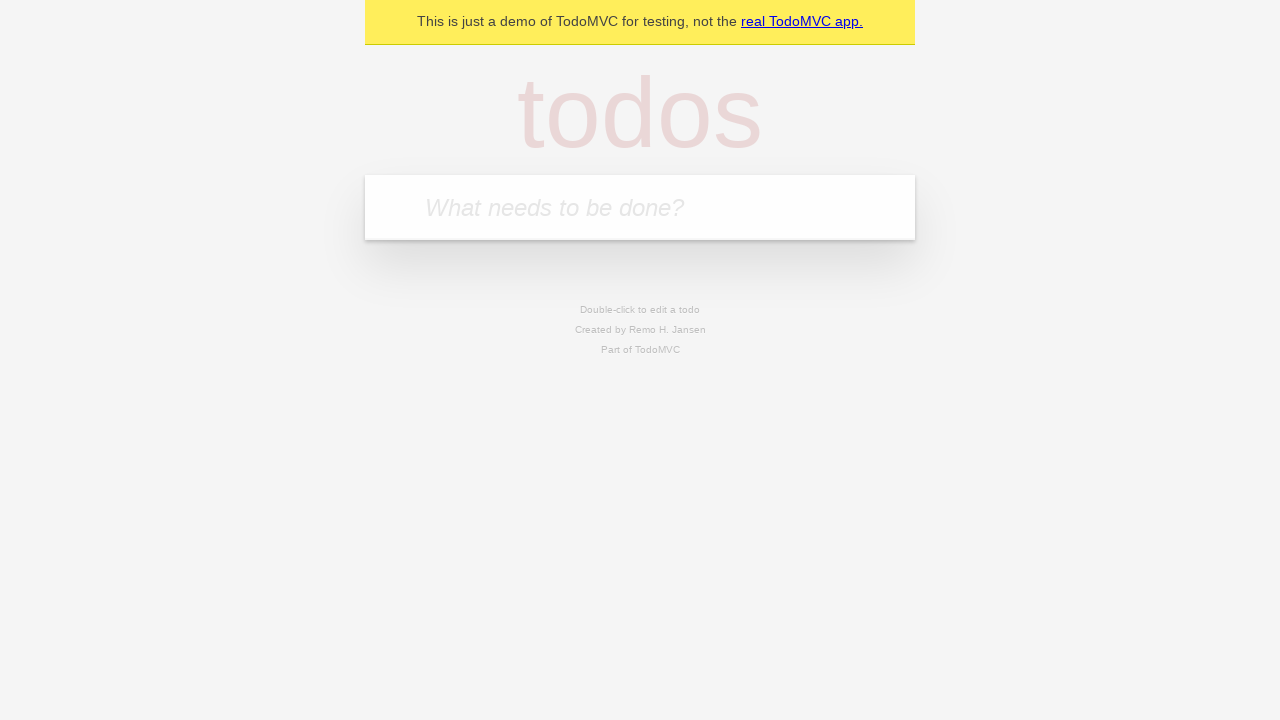

Filled todo input with 'buy some cheese' on internal:attr=[placeholder="What needs to be done?"i]
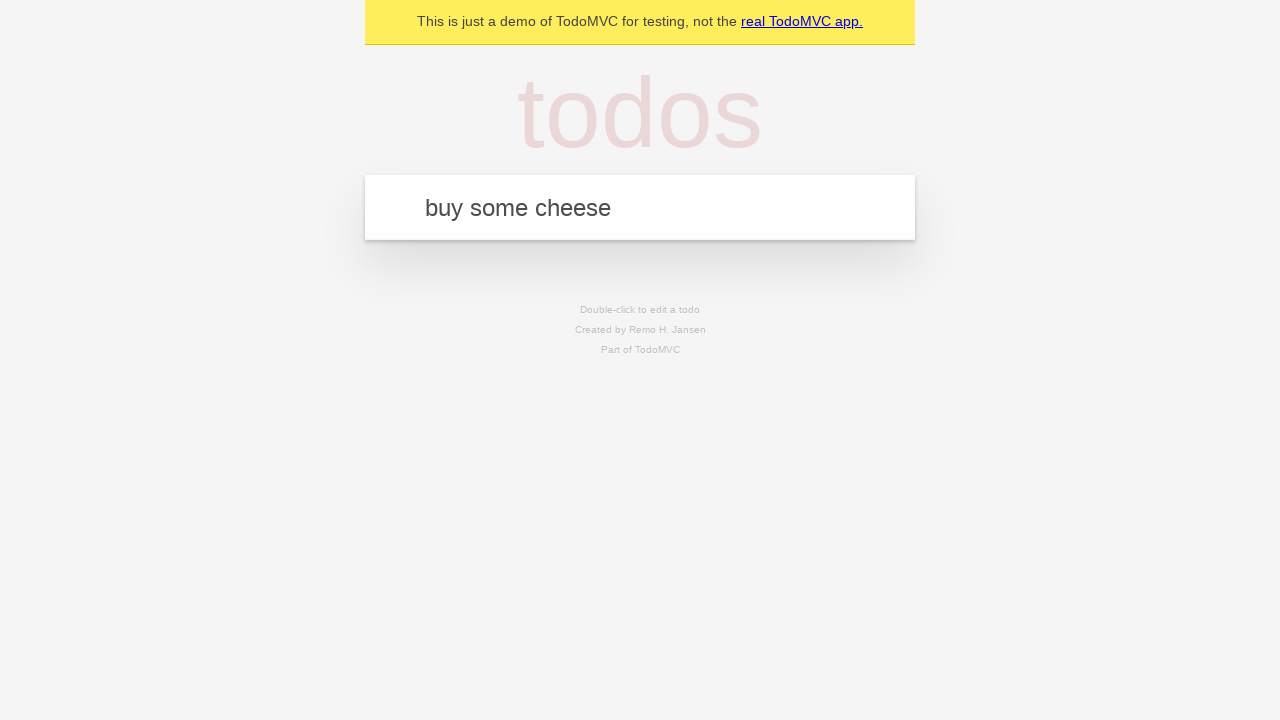

Pressed Enter to create first todo on internal:attr=[placeholder="What needs to be done?"i]
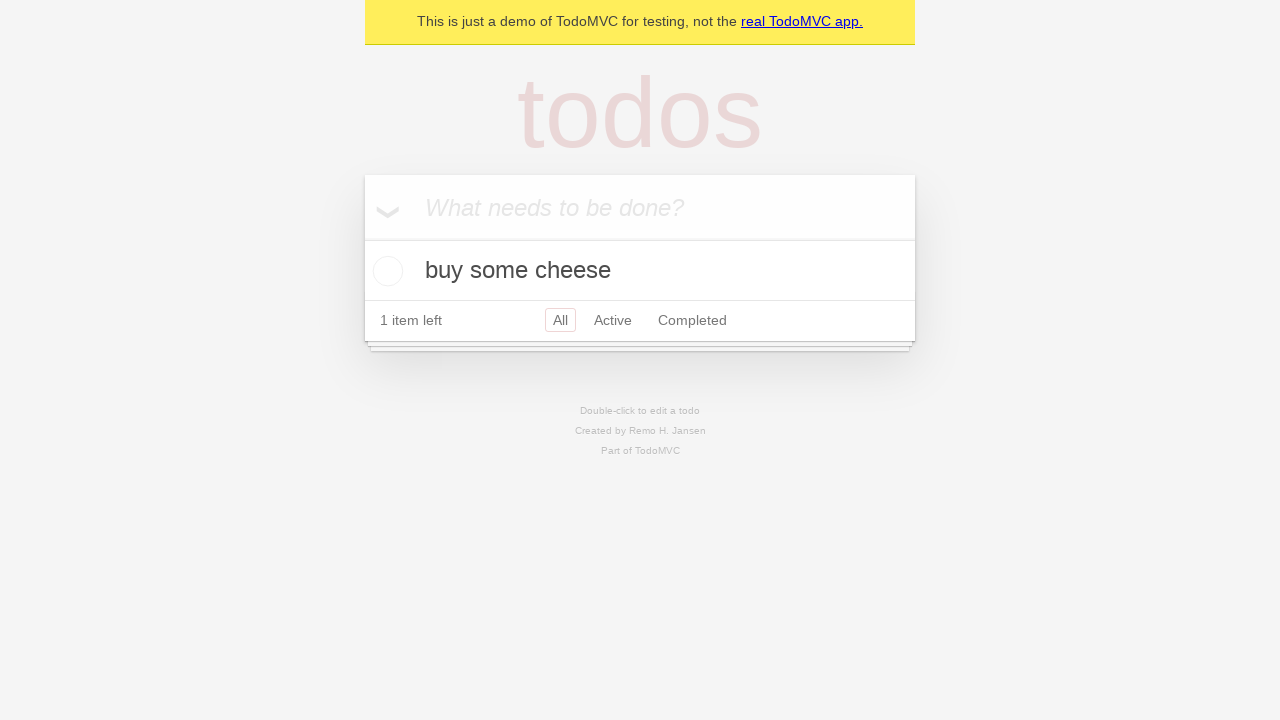

Filled todo input with 'feed the cat' on internal:attr=[placeholder="What needs to be done?"i]
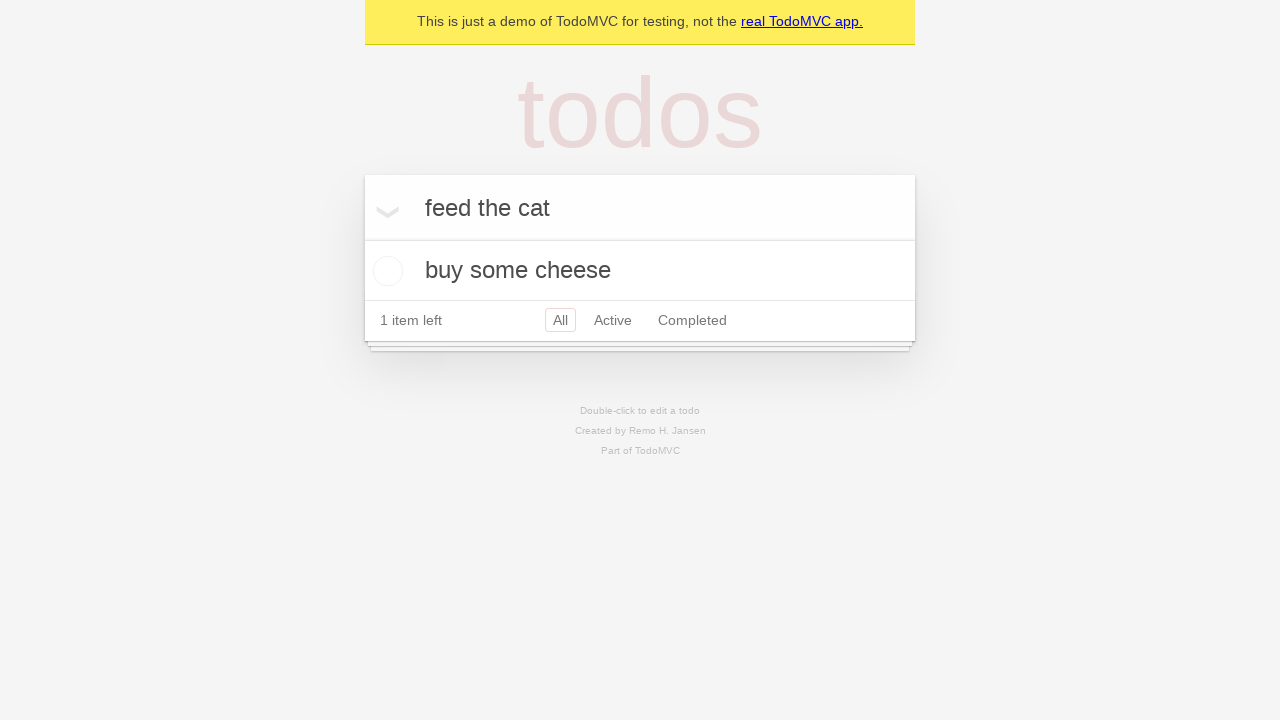

Pressed Enter to create second todo on internal:attr=[placeholder="What needs to be done?"i]
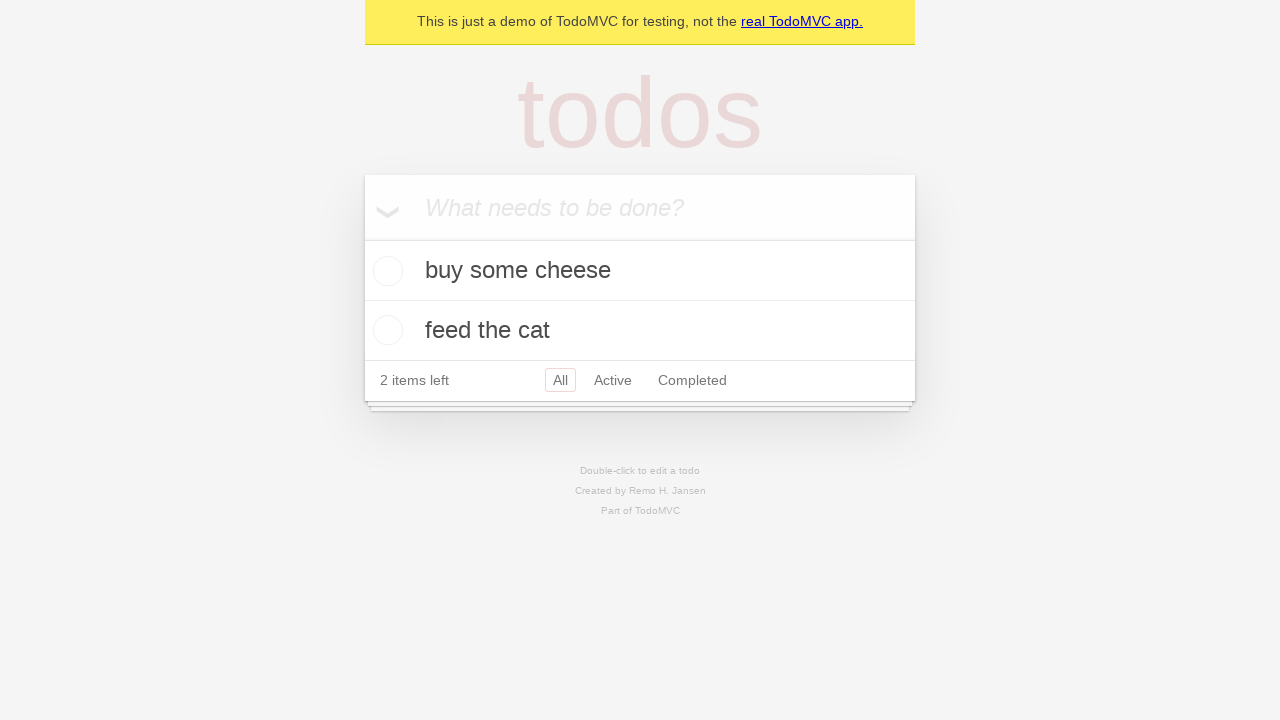

Filled todo input with 'book a doctors appointment' on internal:attr=[placeholder="What needs to be done?"i]
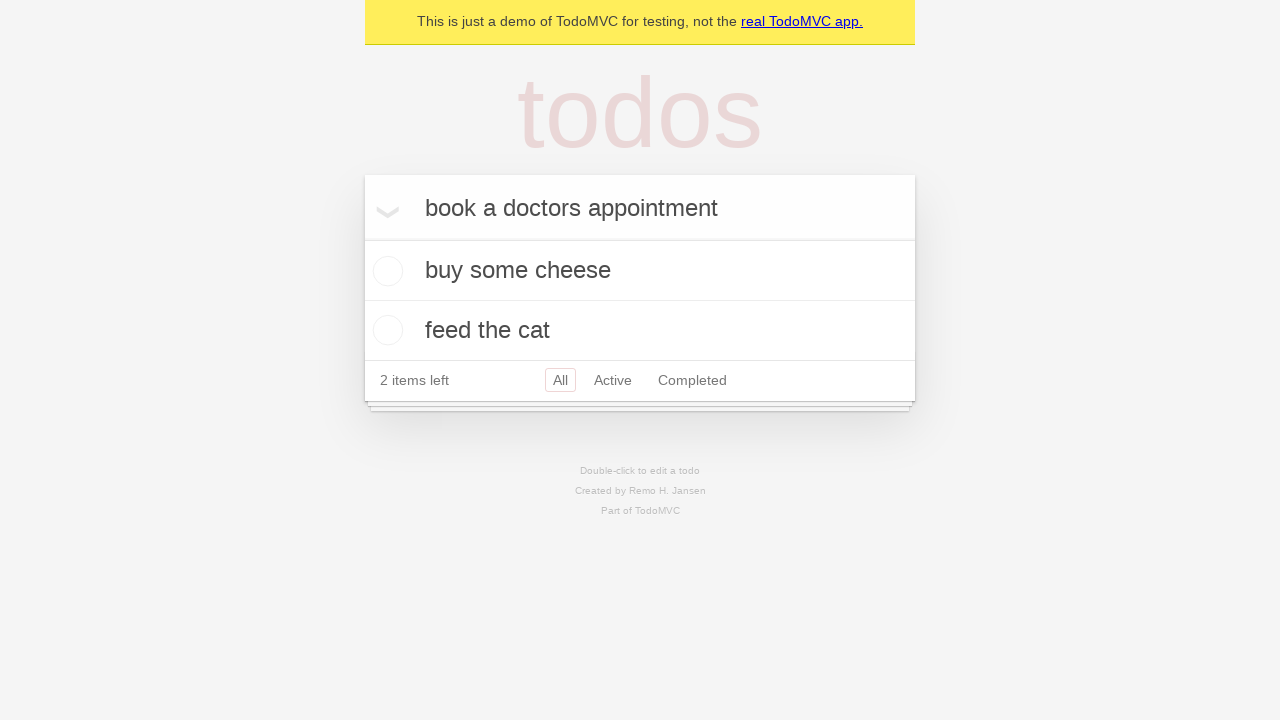

Pressed Enter to create third todo on internal:attr=[placeholder="What needs to be done?"i]
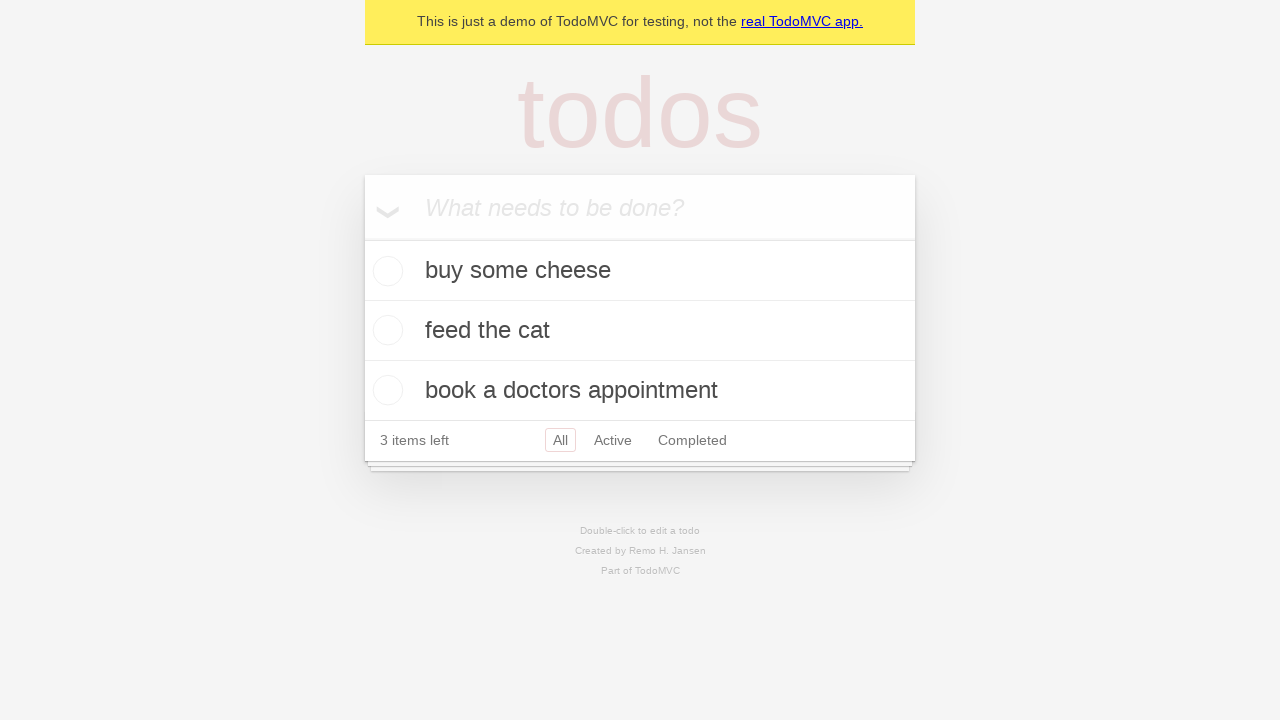

Waited for all three todo items to load
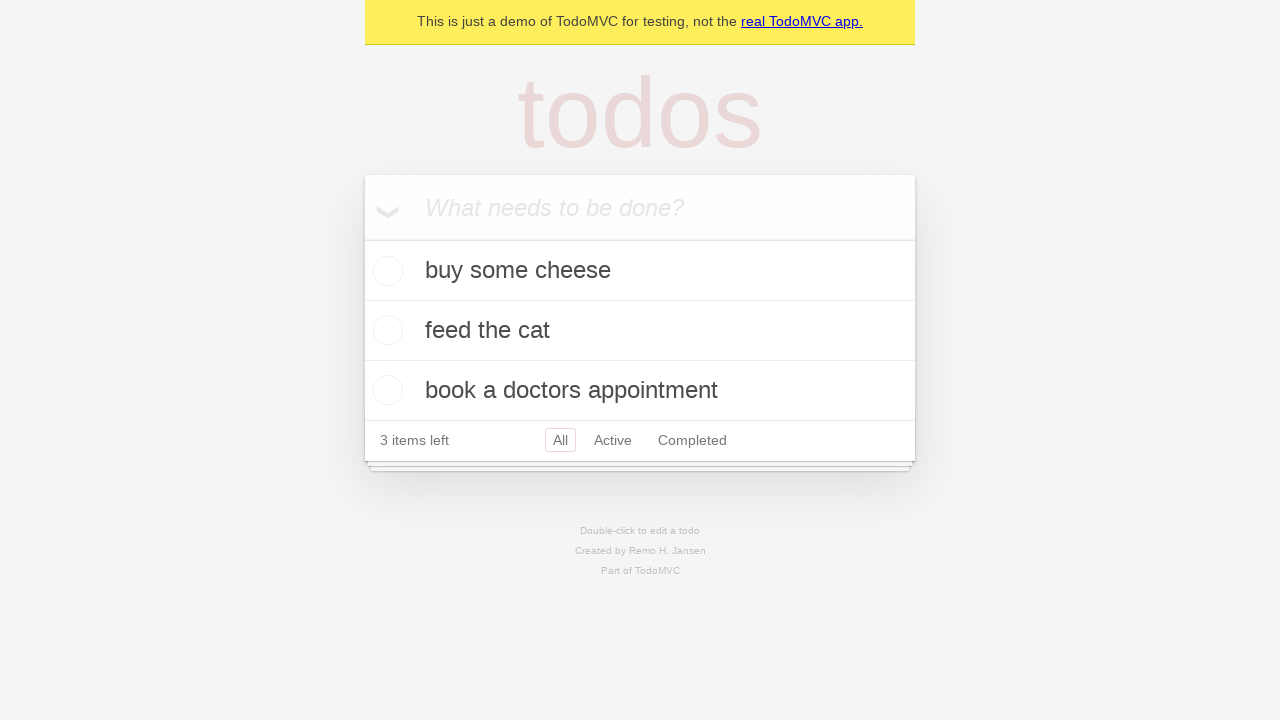

Checked the checkbox for the second todo item to mark it completed at (385, 330) on [data-testid='todo-item'] >> nth=1 >> internal:role=checkbox
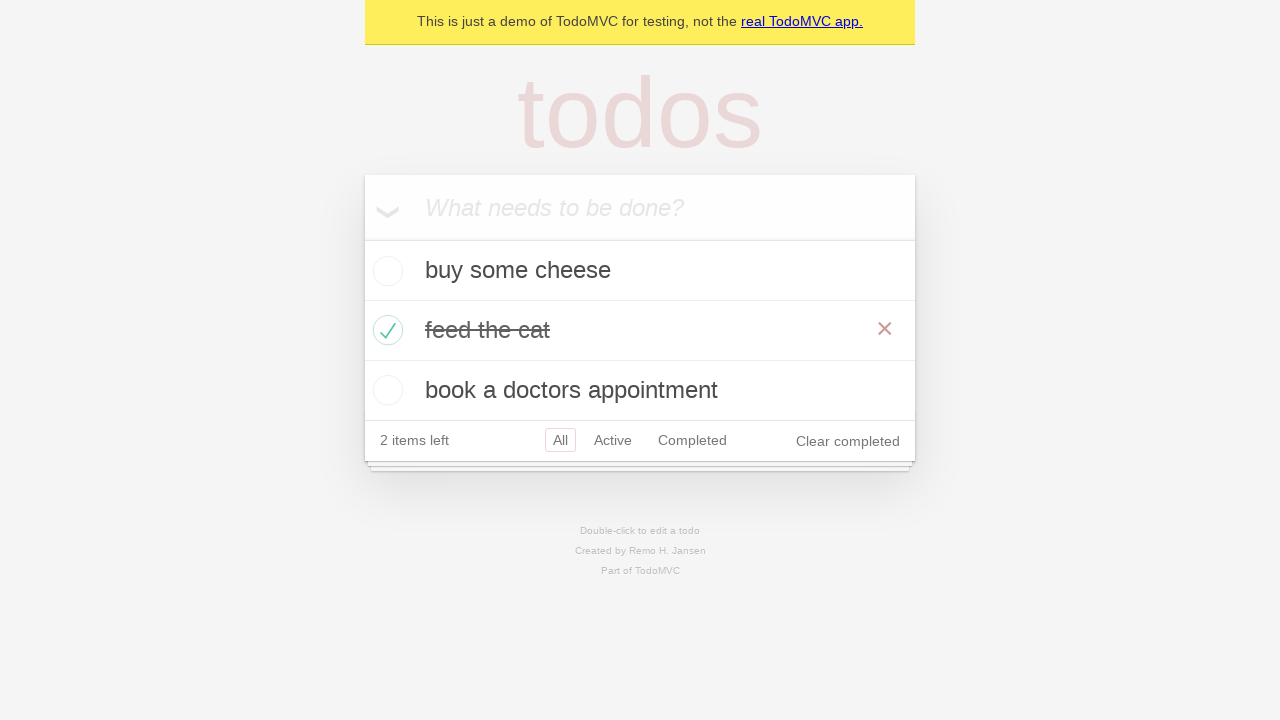

Clicked 'Clear completed' button to remove completed items at (848, 441) on internal:role=button[name="Clear completed"i]
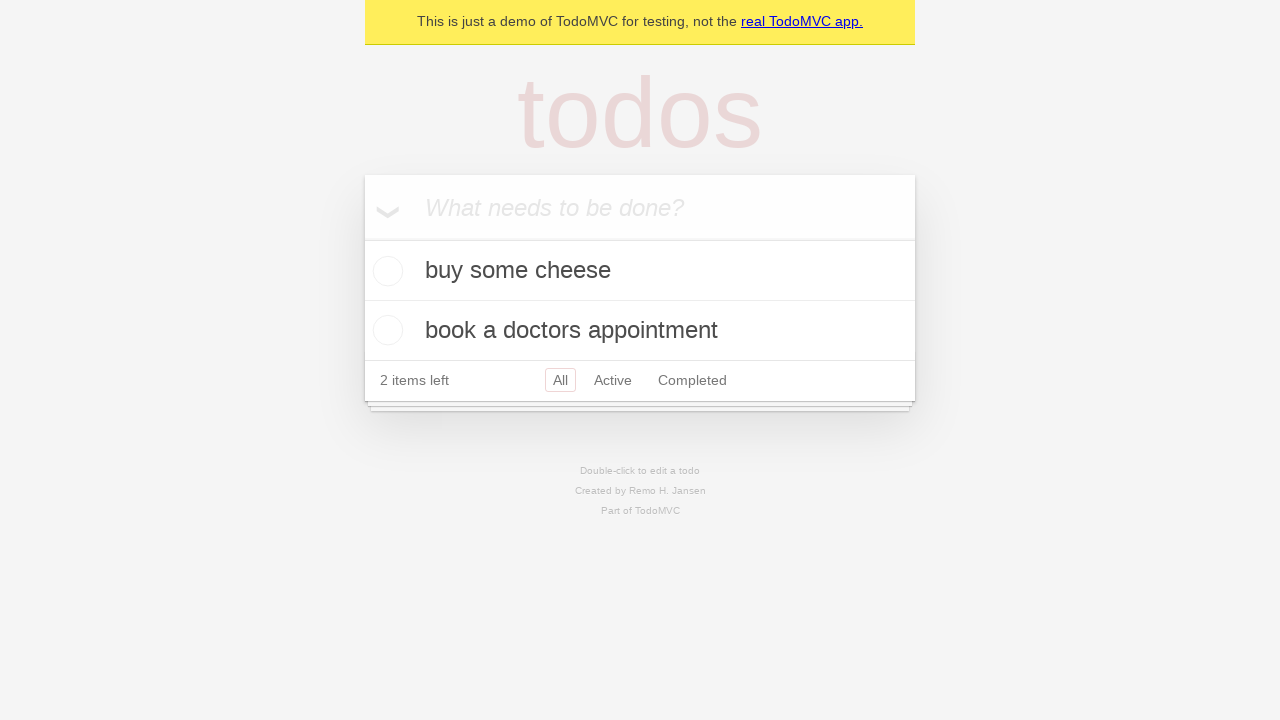

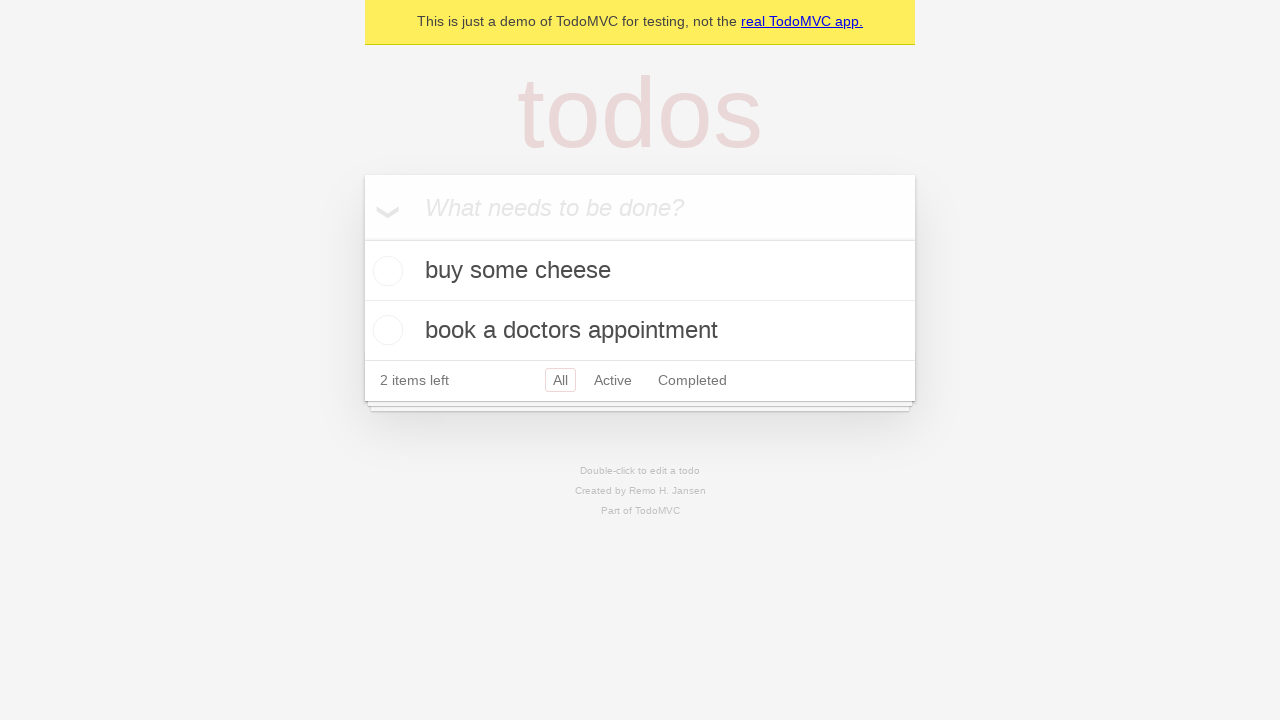